Tests the calculator application by entering two numbers, selecting the addition operator, clicking the calculate button, and waiting for the result to display.

Starting URL: https://juliemr.github.io/protractor-demo/

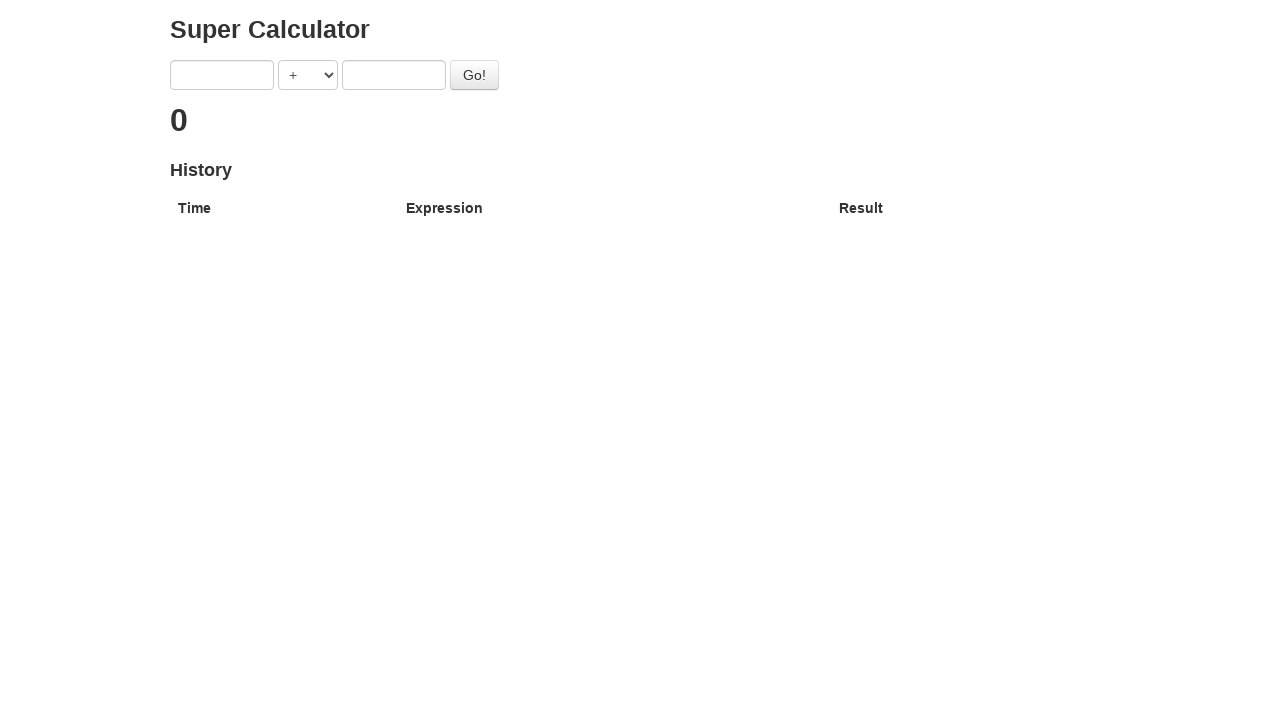

Entered first number '7' into the calculator on input[ng-model='first']
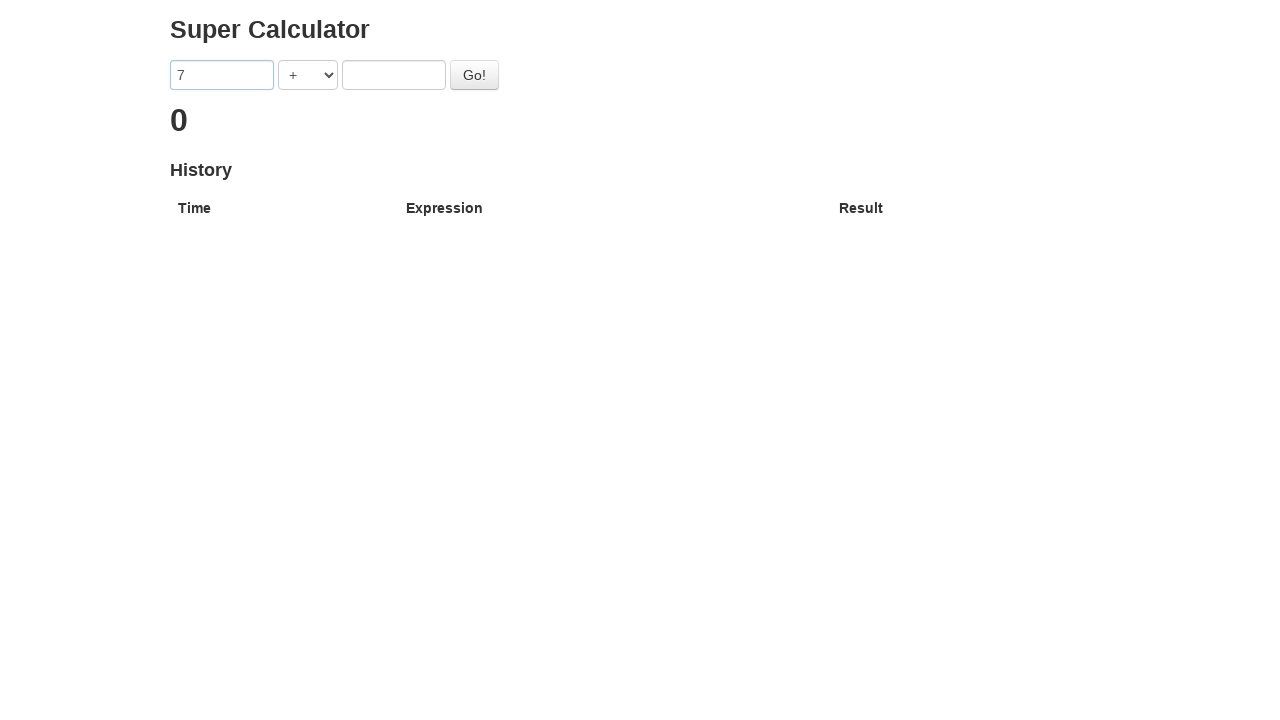

Selected addition operator '+' from dropdown on [ng-model='operator']
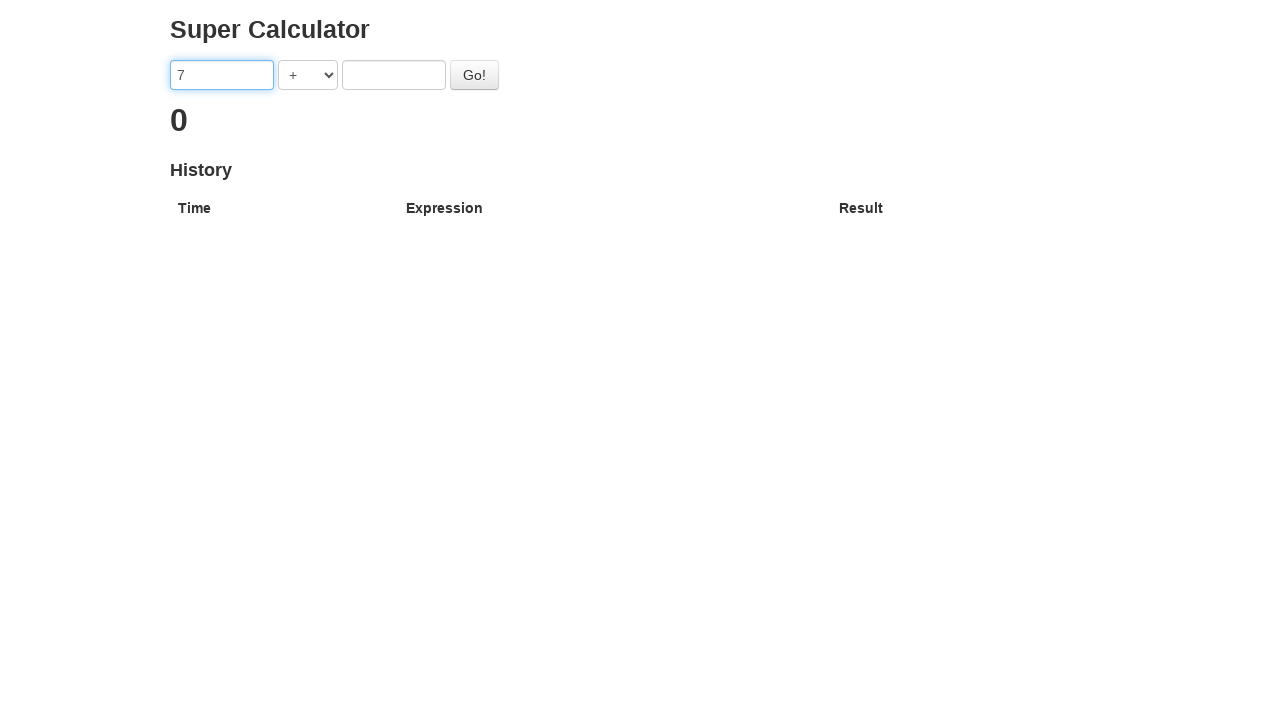

Entered second number '3' into the calculator on input[ng-model='second']
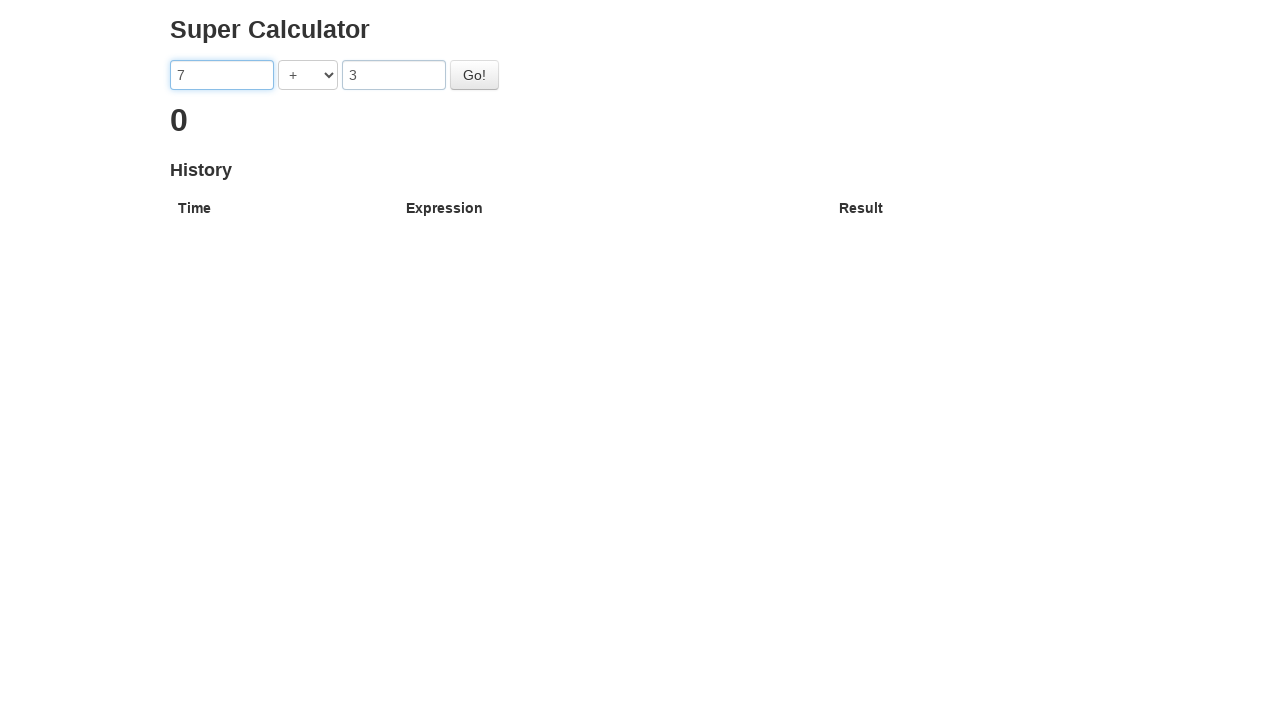

Clicked the Go button to calculate the result at (474, 75) on #gobutton
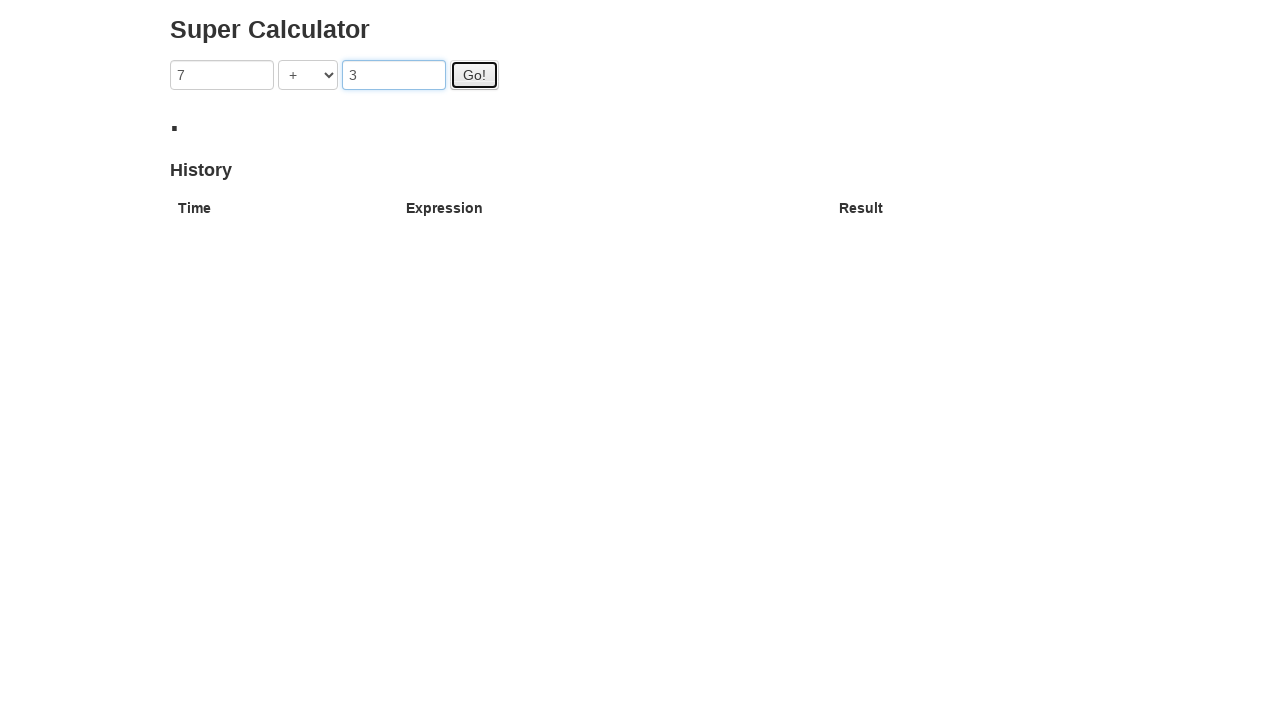

Result displayed in h2 element
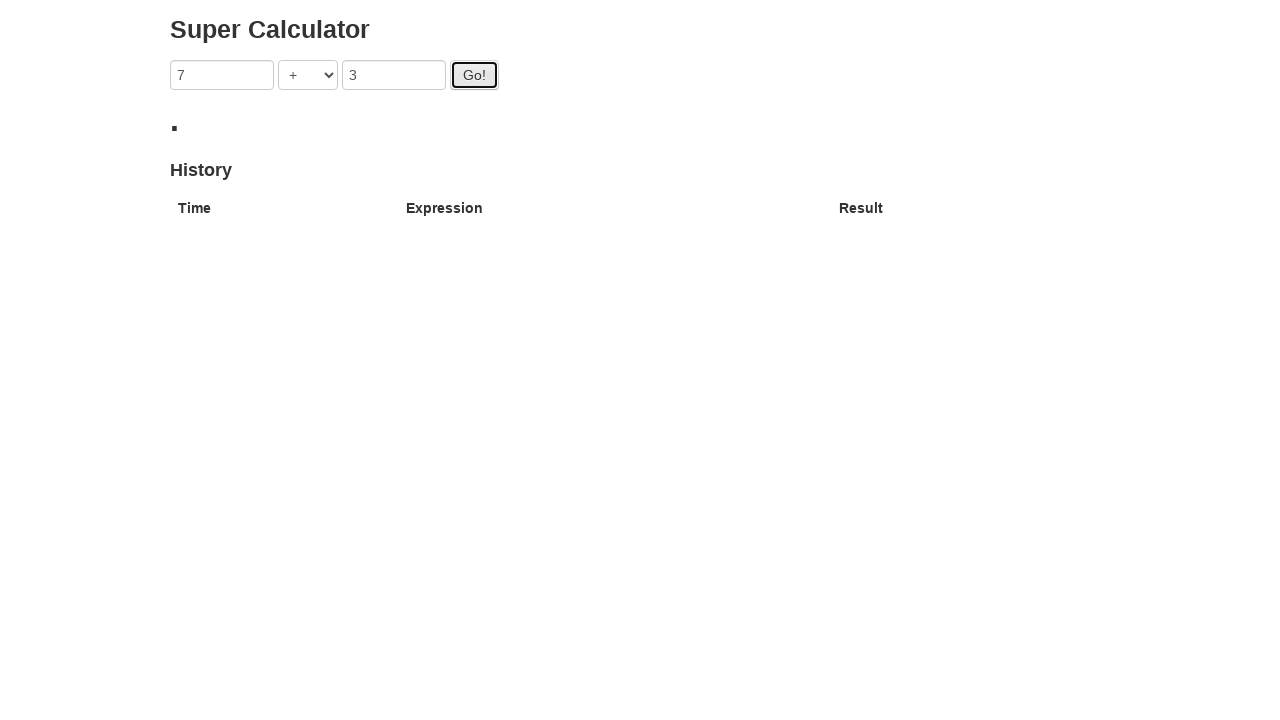

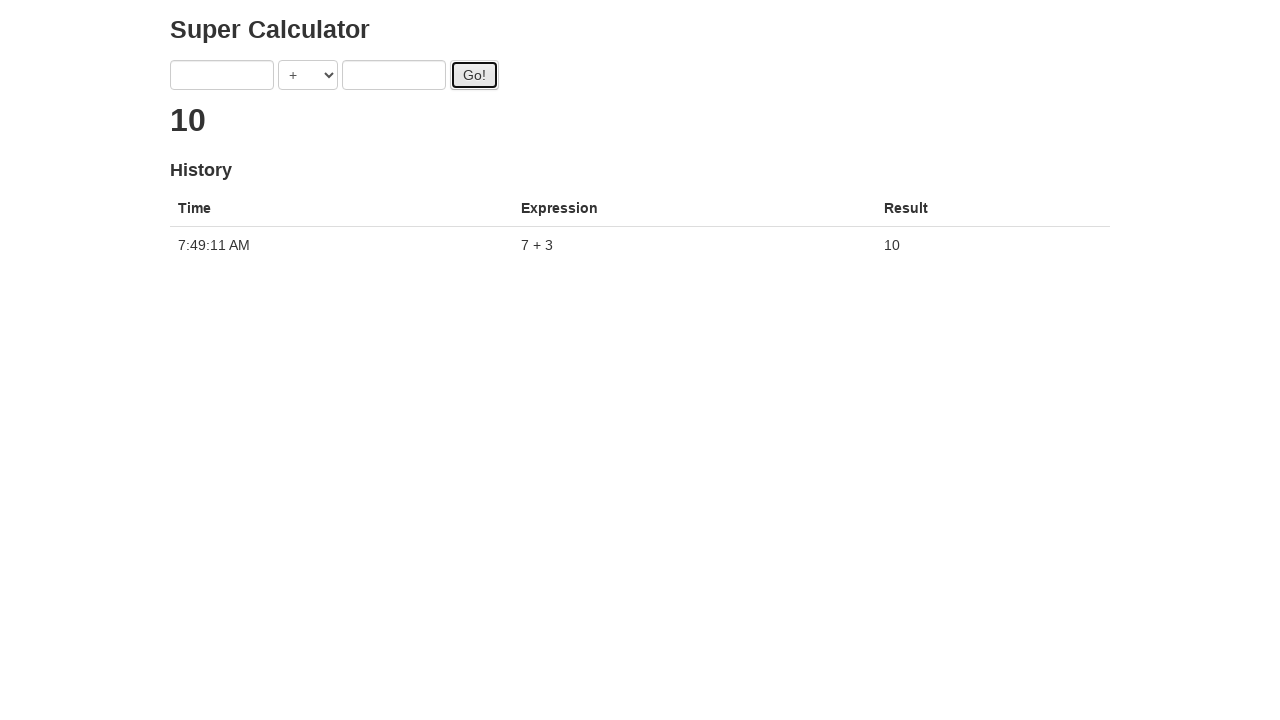